Tests popup interactions by hovering over a button to see tooltip, then clicking it to open a form, filling in credentials, and submitting

Starting URL: https://v1.training-support.net/selenium/popups

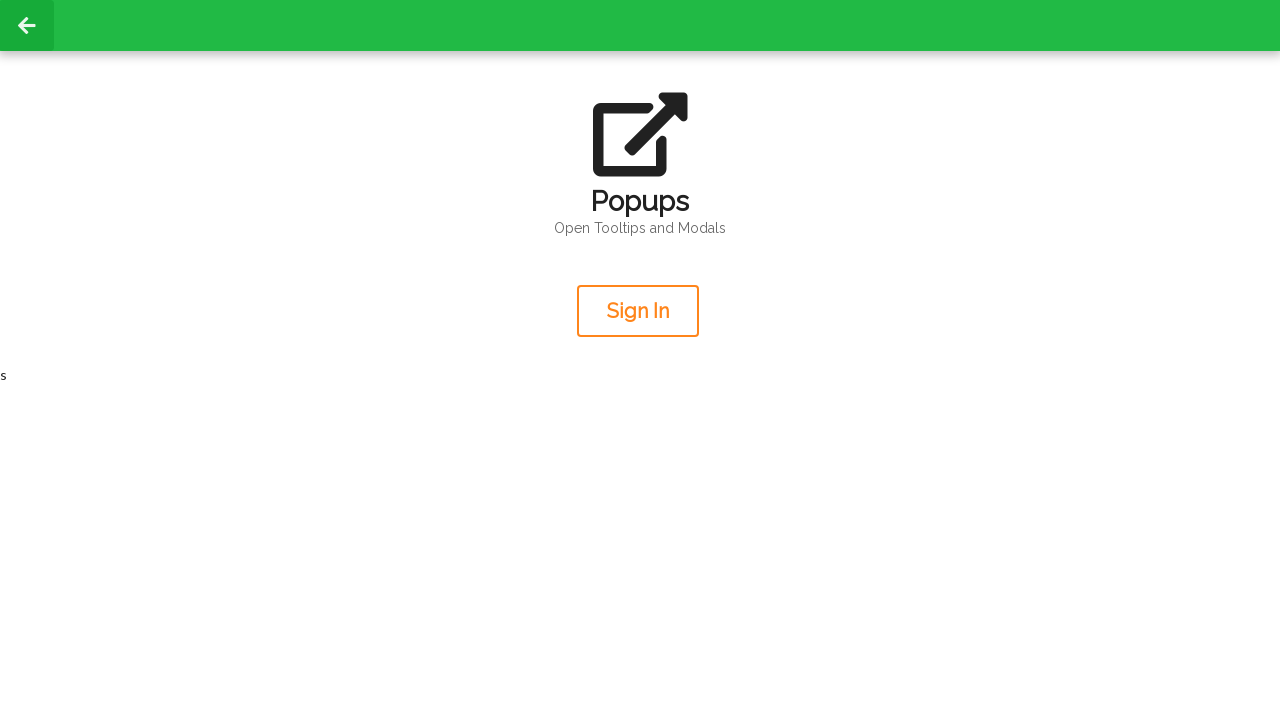

Located the sign in button
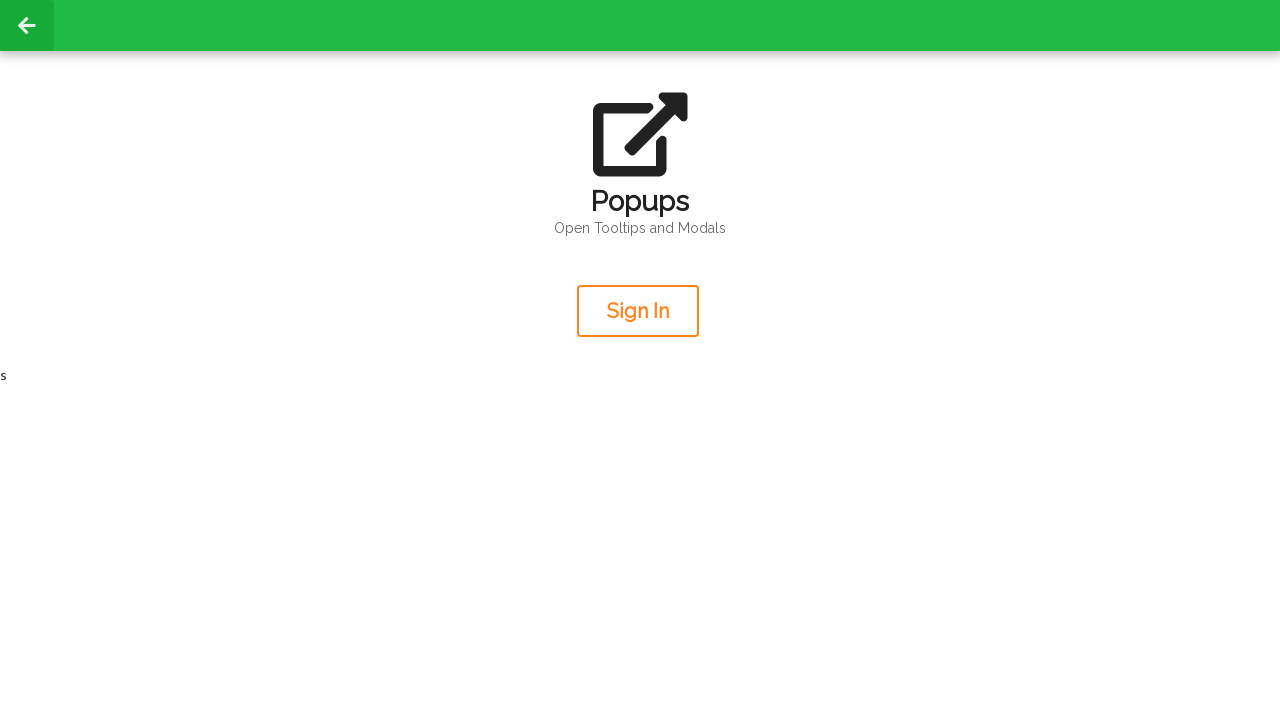

Hovered over the sign in button to reveal tooltip at (638, 311) on xpath=/html/body/div[2]/div/div/div[2]/div[2]/button
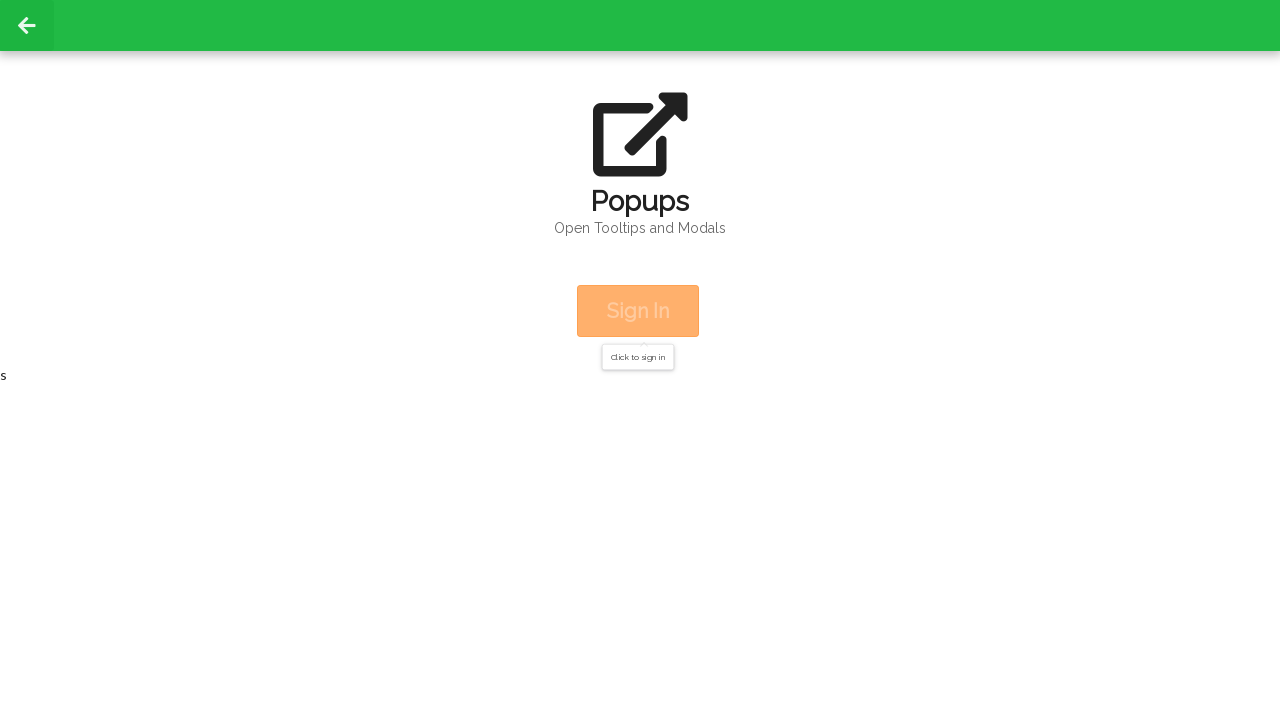

Retrieved tooltip text: Click to sign in
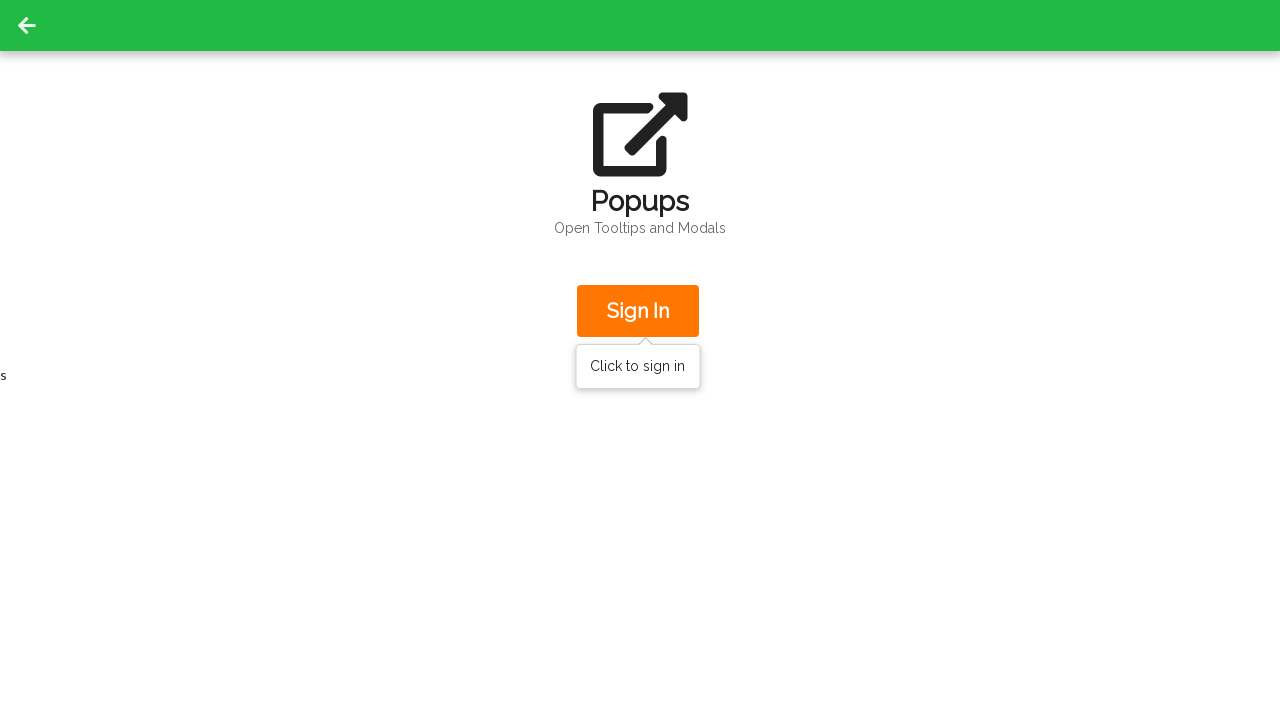

Clicked the sign in button to open the form at (638, 311) on xpath=/html/body/div[2]/div/div/div[2]/div[2]/button
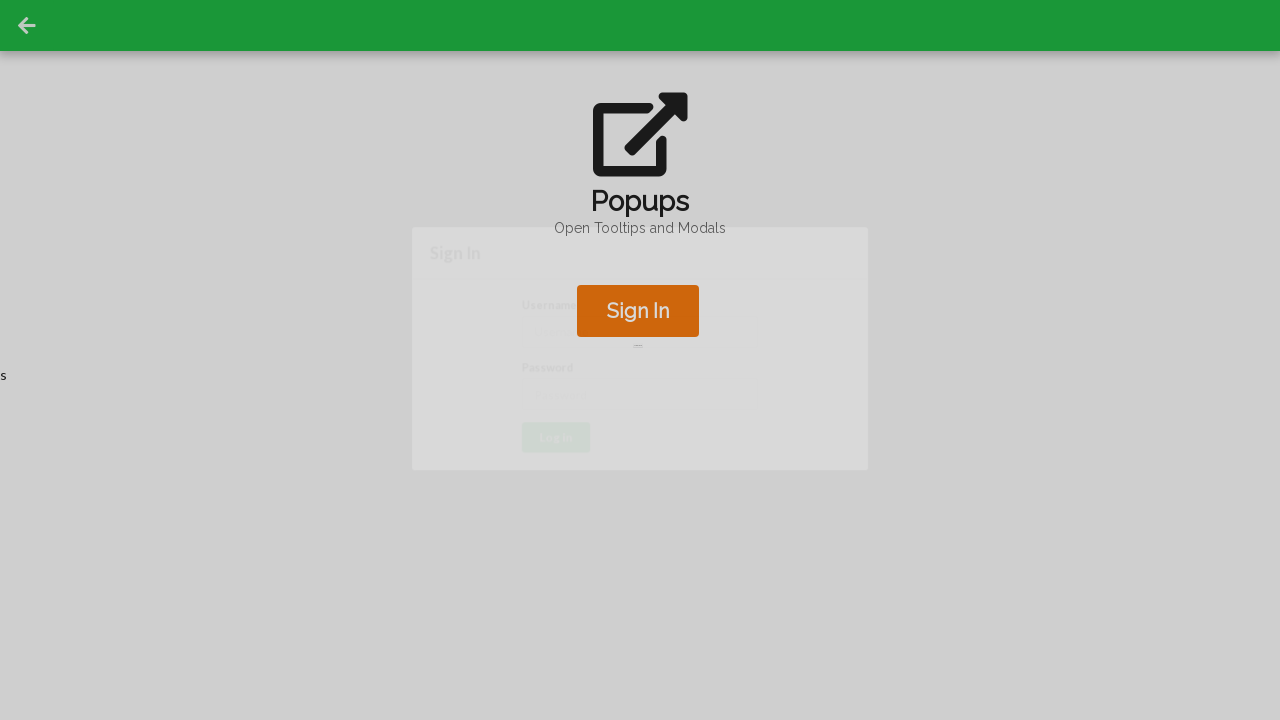

Filled in the username field with 'admin' on #username
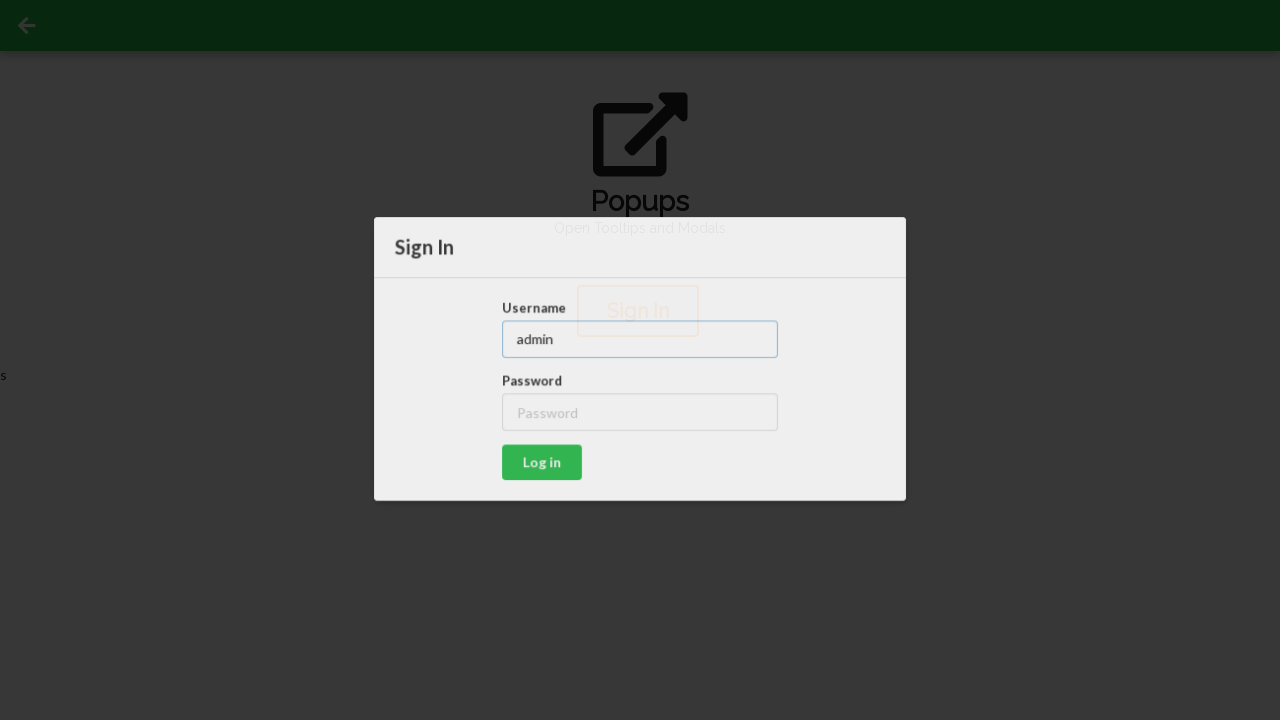

Filled in the password field with 'password' on #password
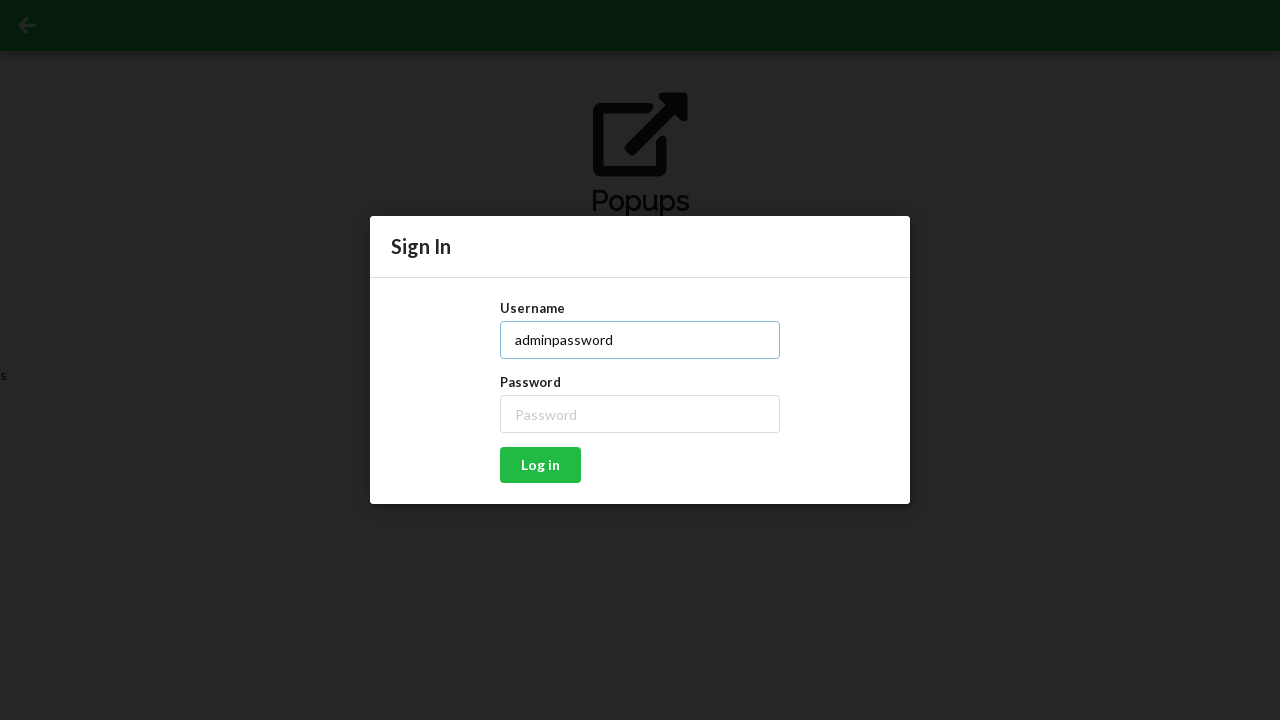

Clicked the submit button to login at (540, 465) on xpath=//*[@id="dynamic-attributes-form"]/div/button
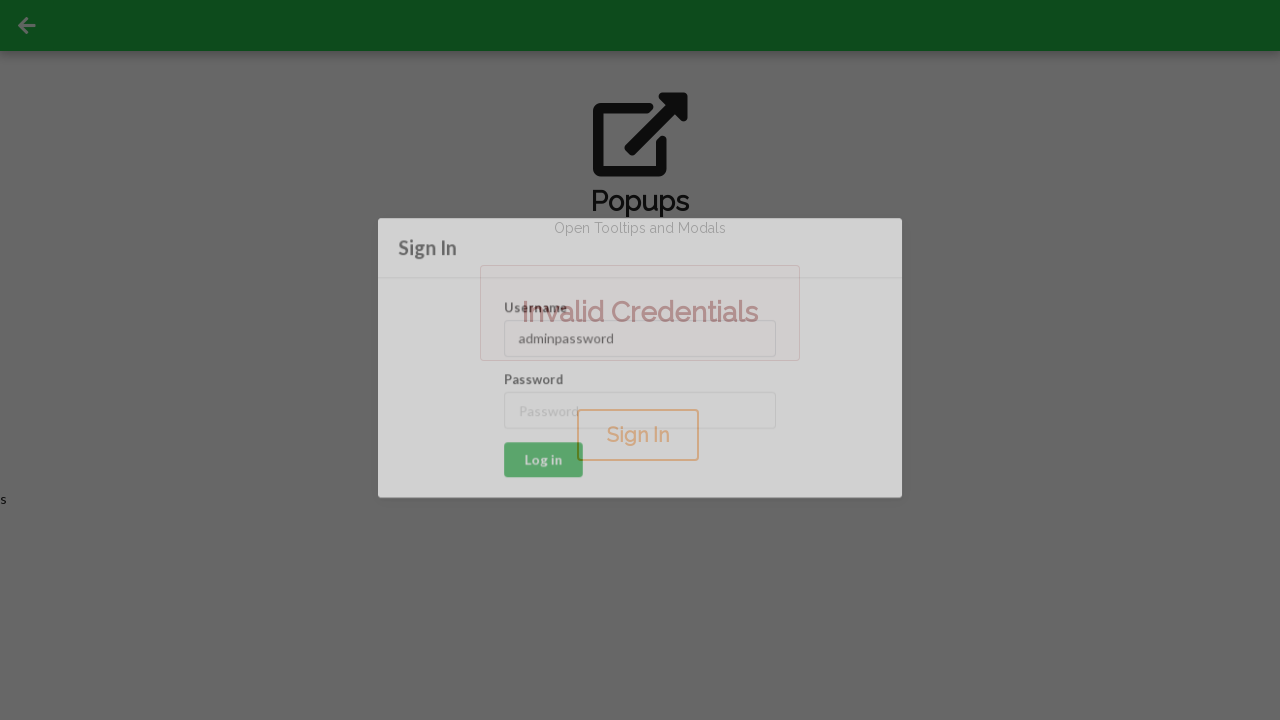

Located the confirmation message element
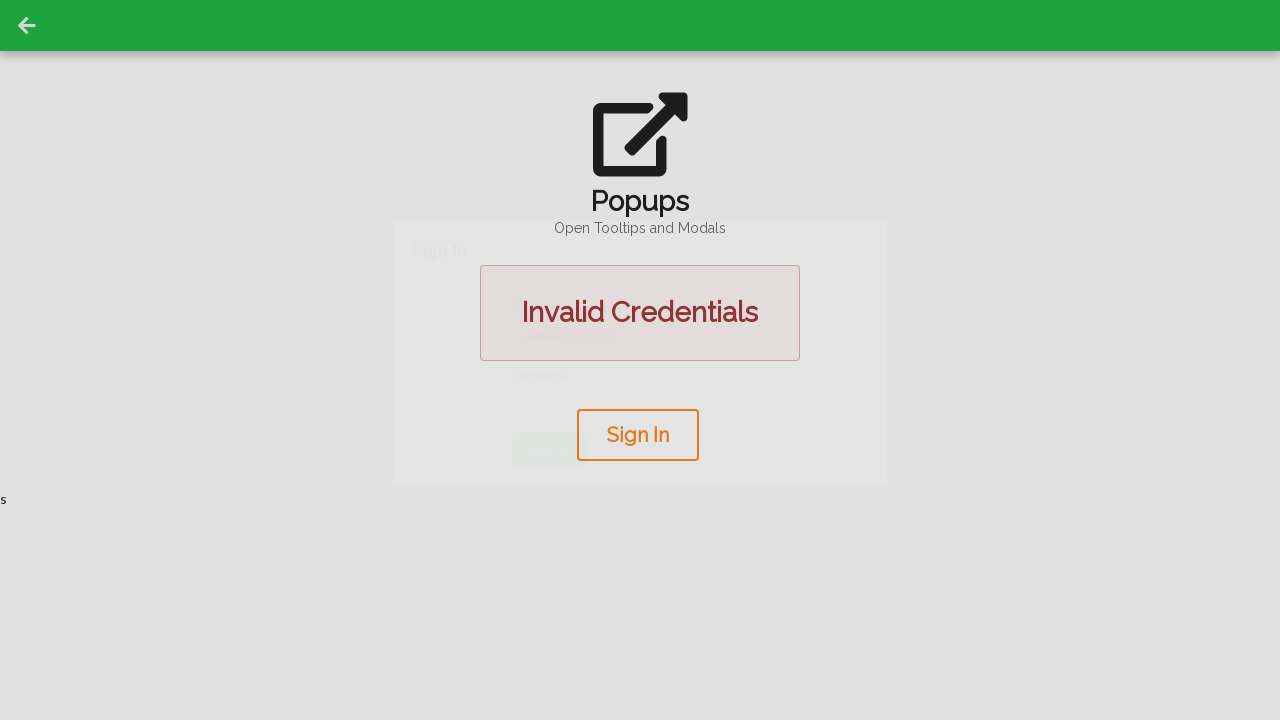

Waited for confirmation message to appear
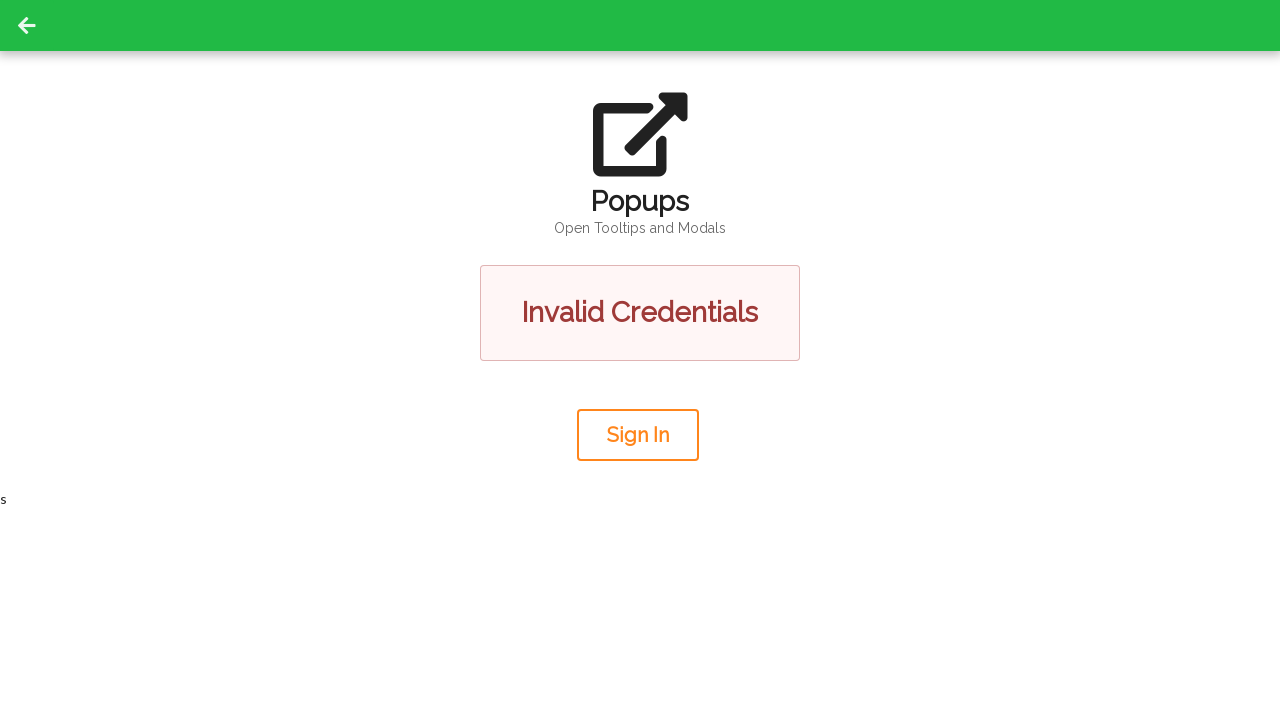

Retrieved confirmation message: Invalid Credentials
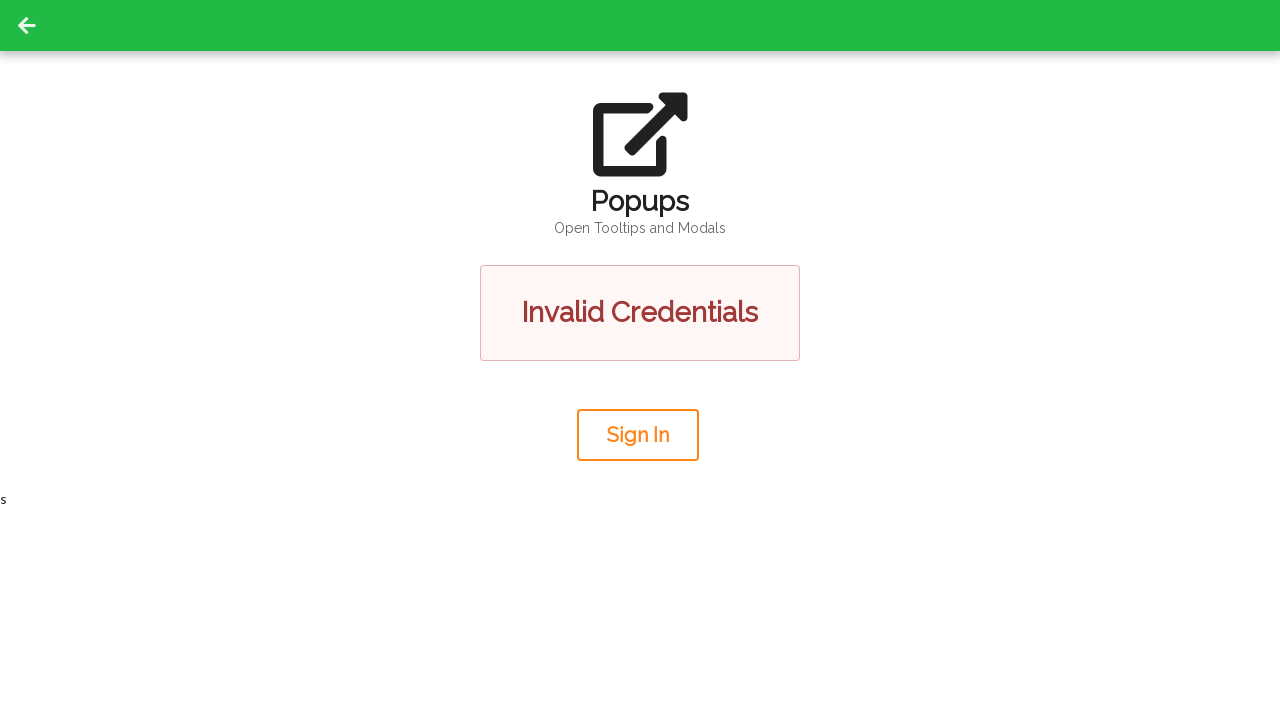

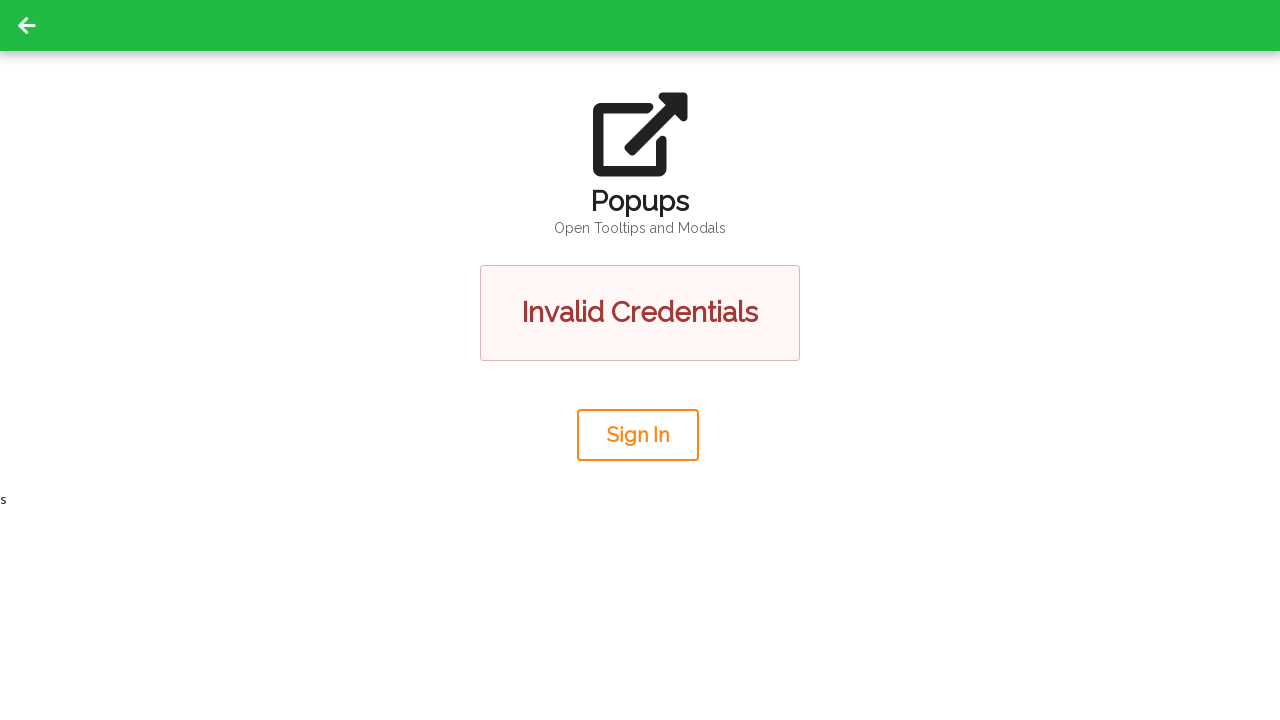